Tests right-click context menu functionality by right-clicking a button, selecting "Edit" option, and handling the resulting alert

Starting URL: https://swisnl.github.io/jQuery-contextMenu/demo.html

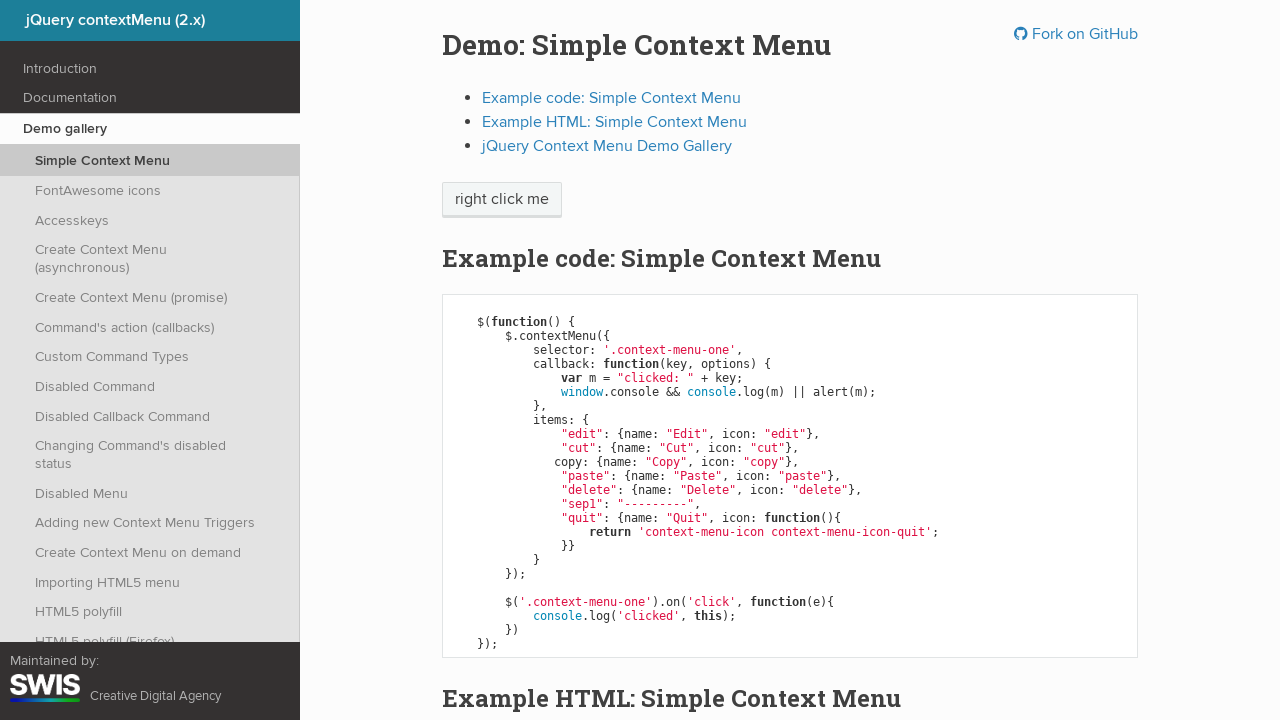

Right-clicked on context menu button at (502, 200) on .context-menu-one.btn.btn-neutral
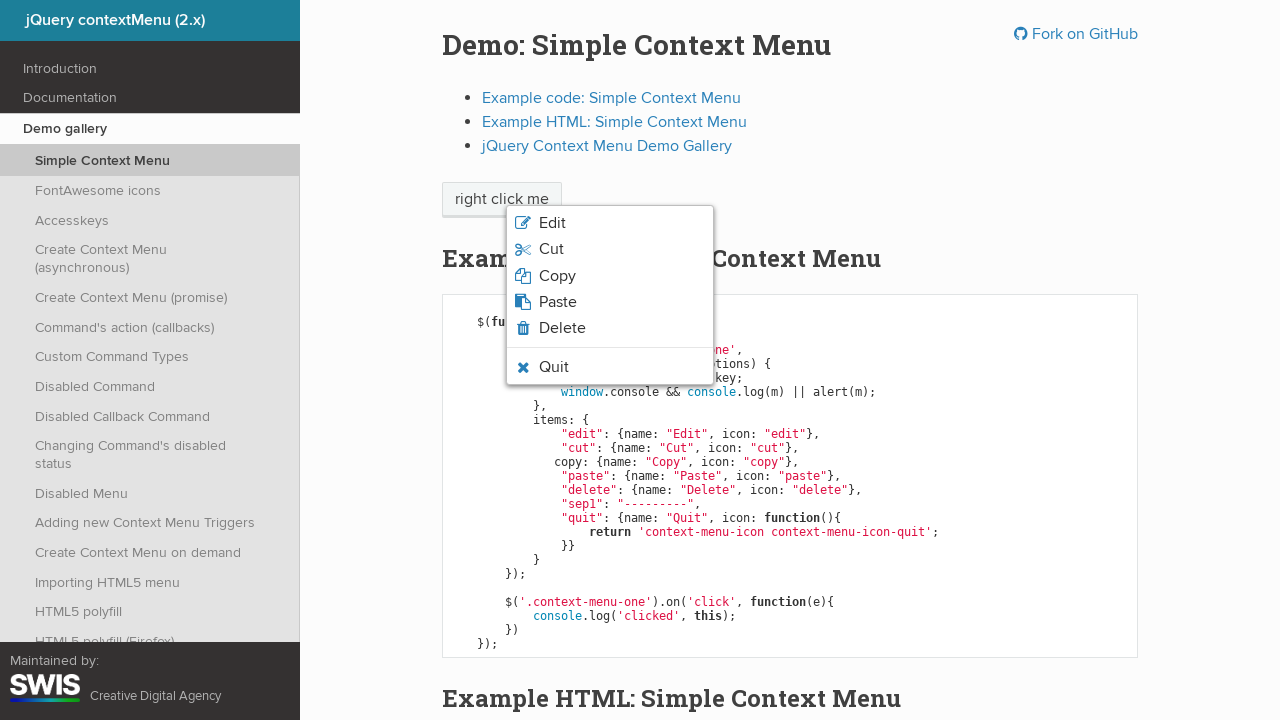

Clicked 'Edit' option from context menu at (552, 223) on xpath=//span[text()='Edit']
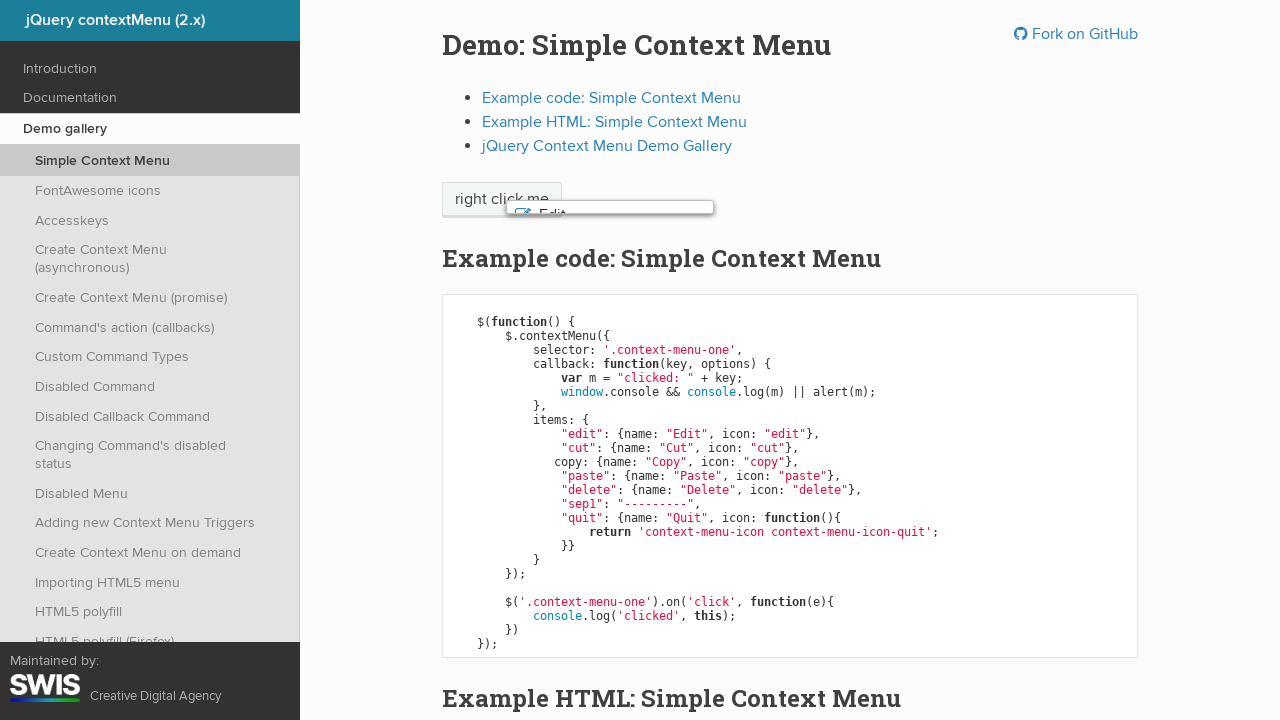

Set up dialog handler to accept alerts
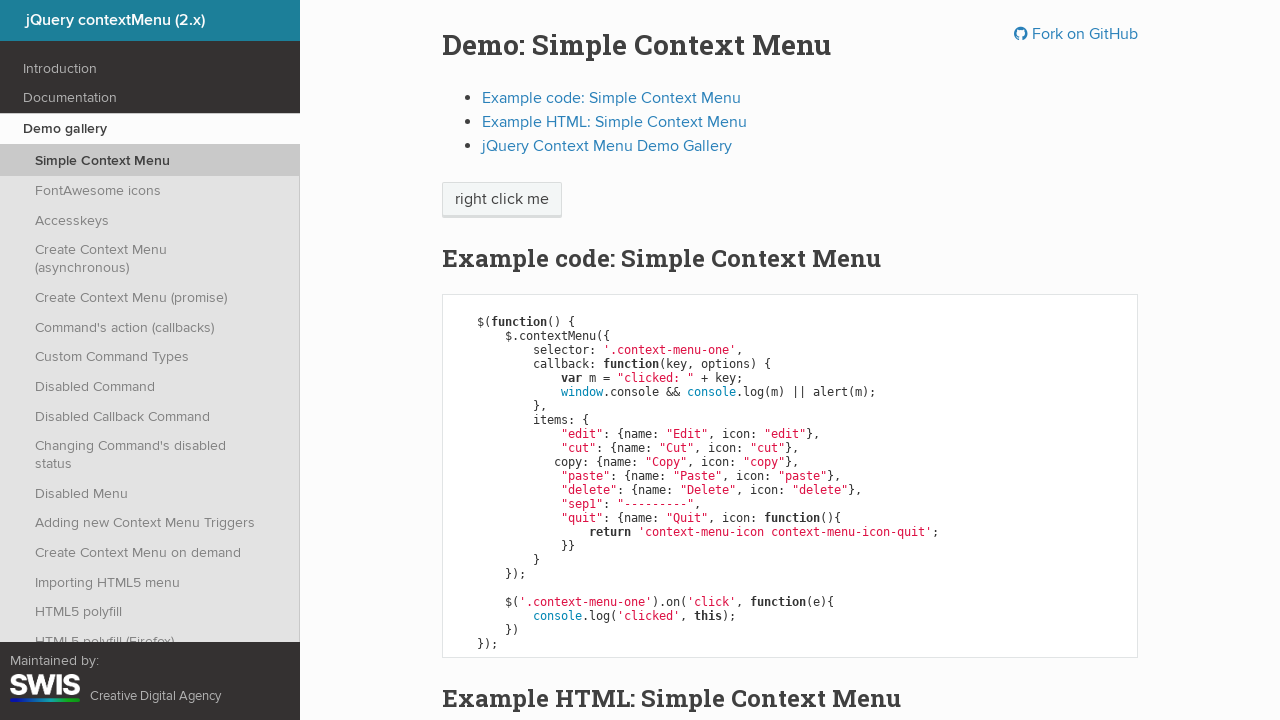

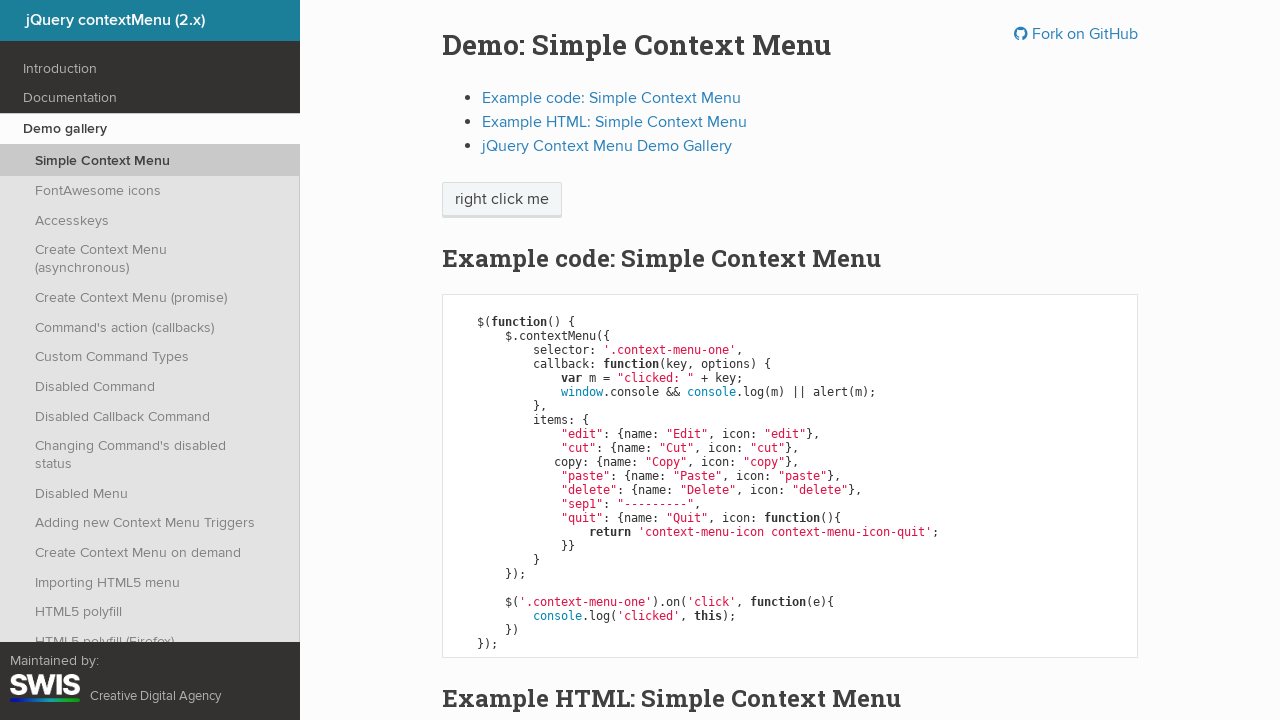